Navigates to DemoBlaze store and verifies that product listings are displayed on the homepage

Starting URL: https://www.demoblaze.com/index.html

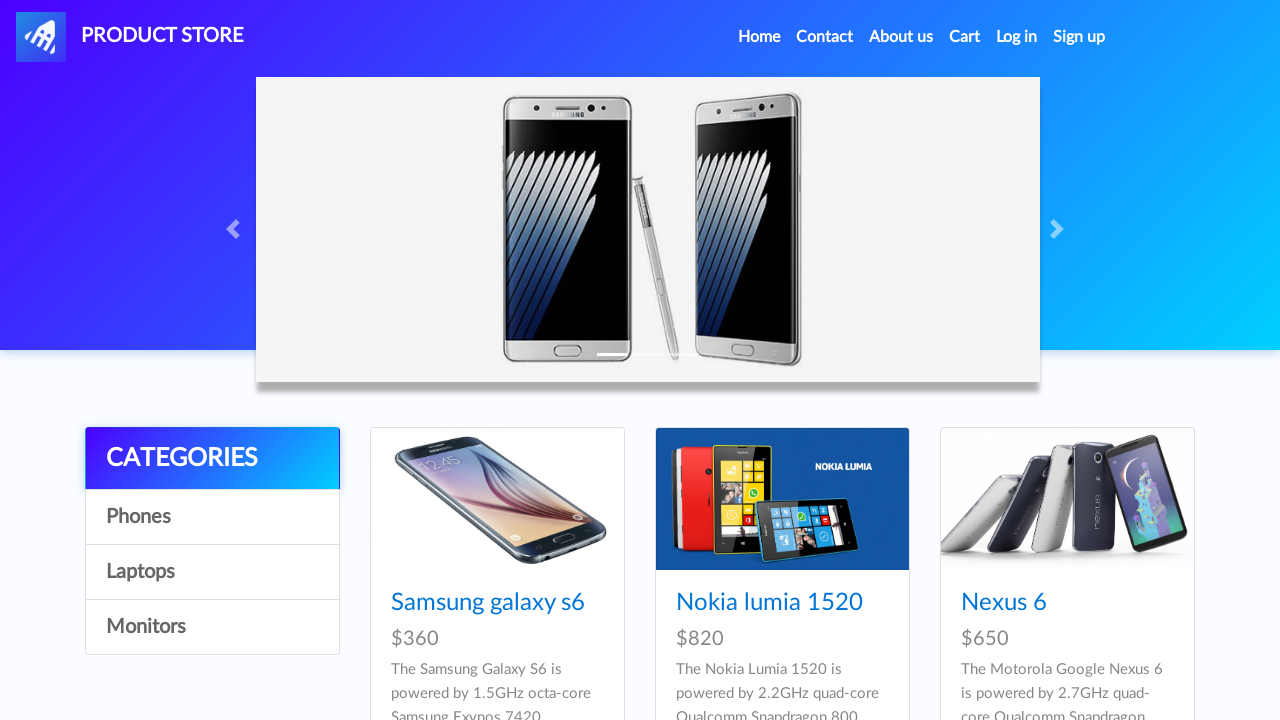

Waited for product listings to load
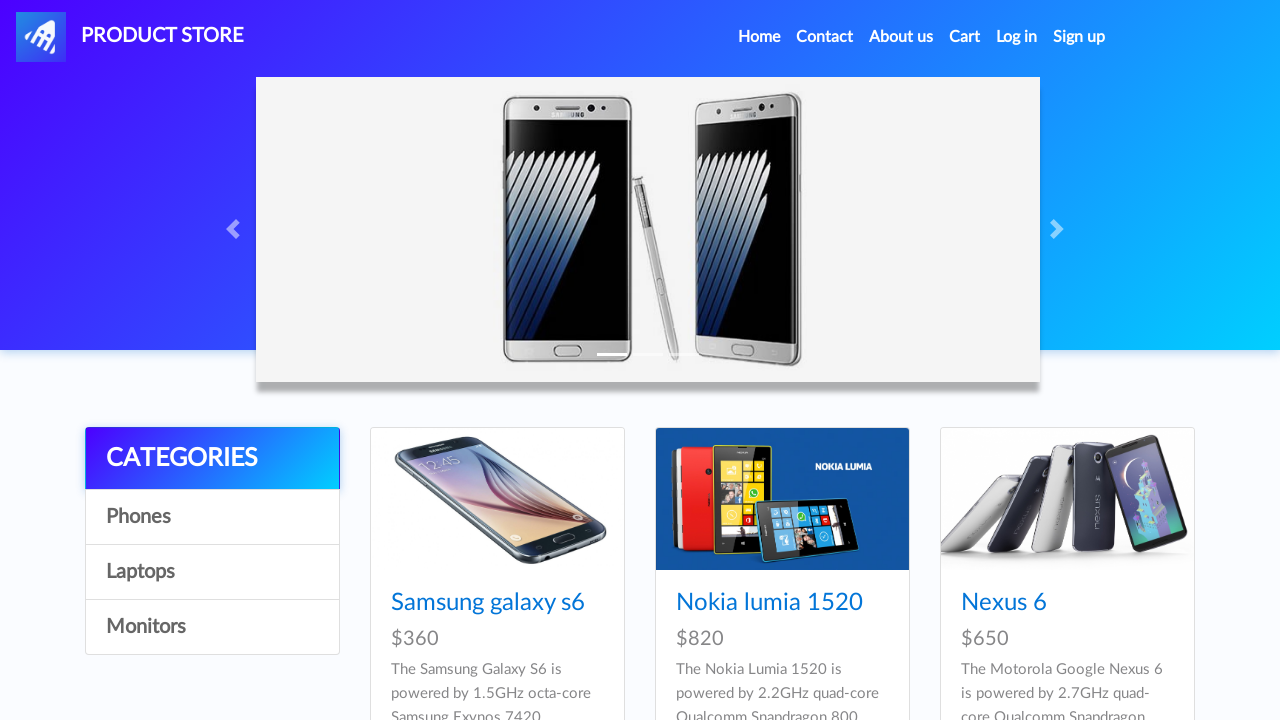

Located product elements on the page
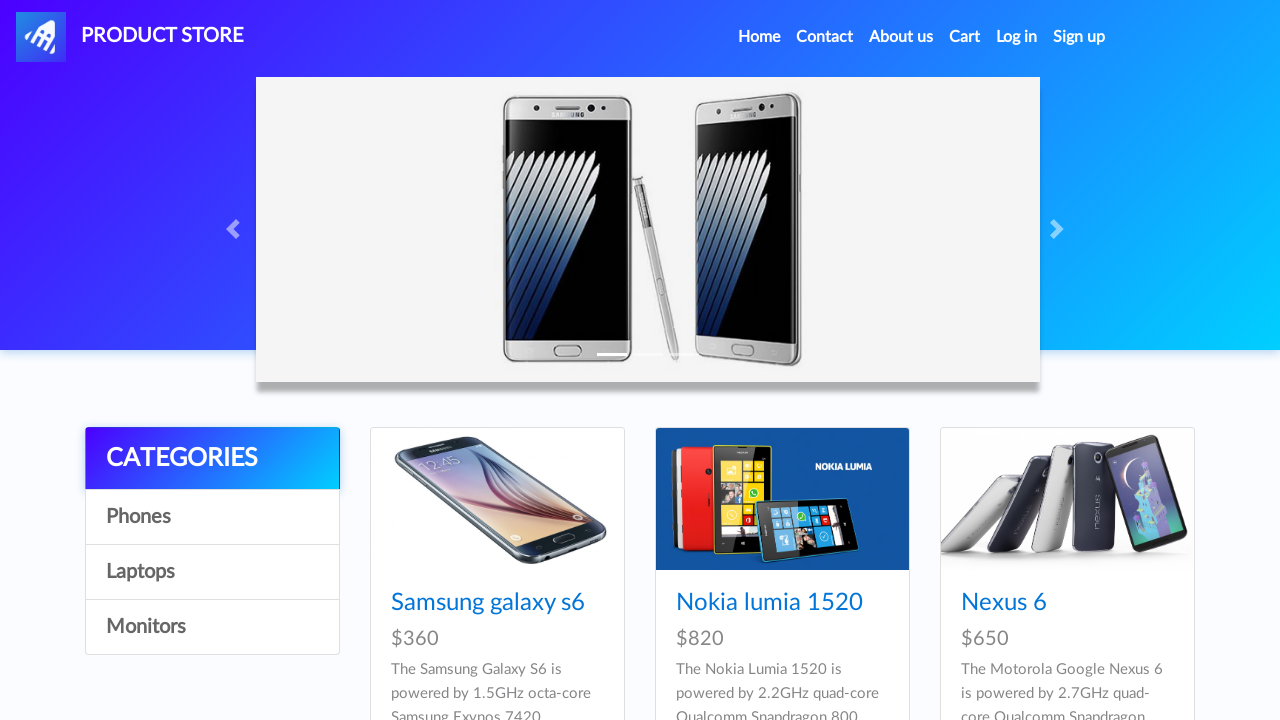

Verified that 9 products are displayed on the homepage
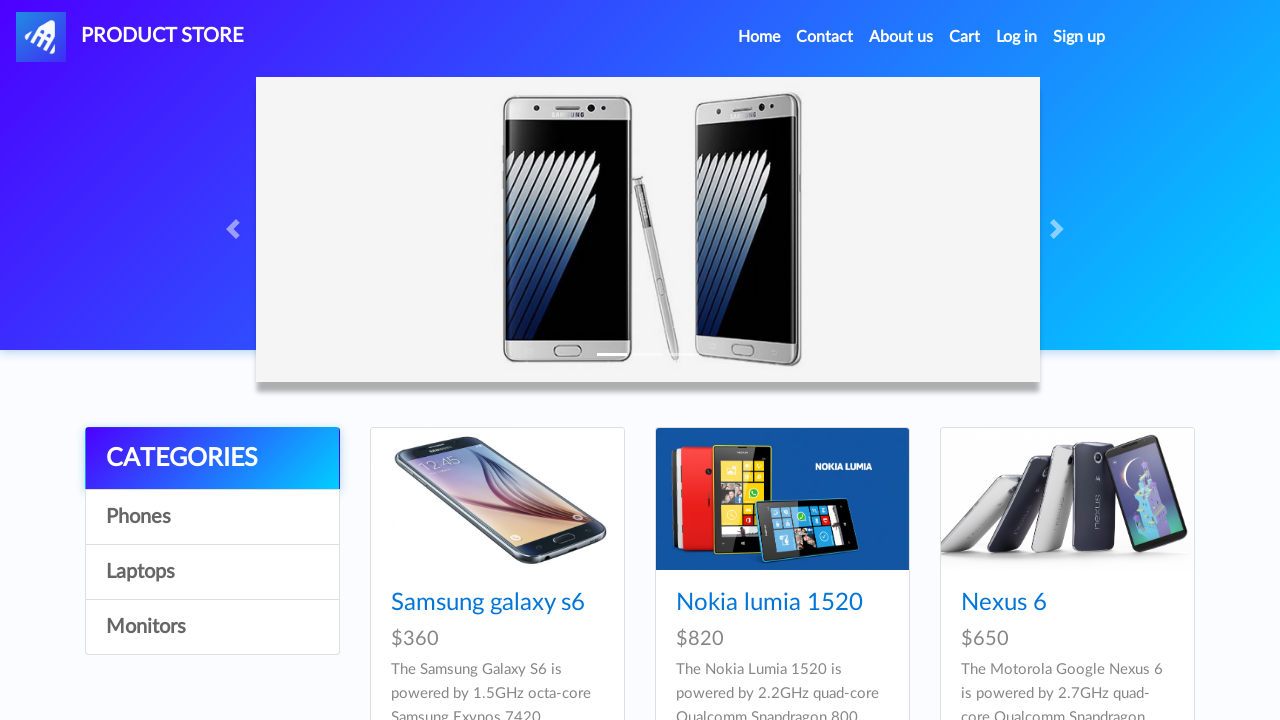

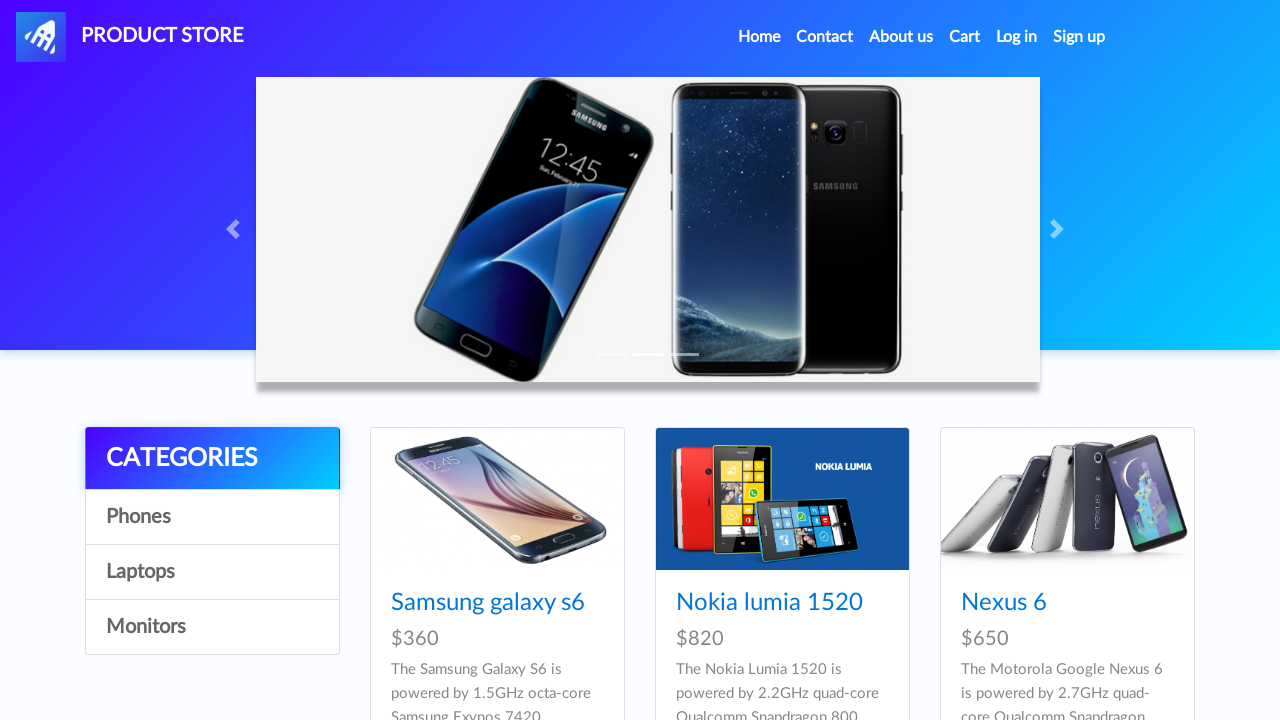